Tests that numeric fields handle negative values by entering -1 into department ID and using arrow down on quantity field

Starting URL: https://splendorous-starlight-c2b50a.netlify.app/

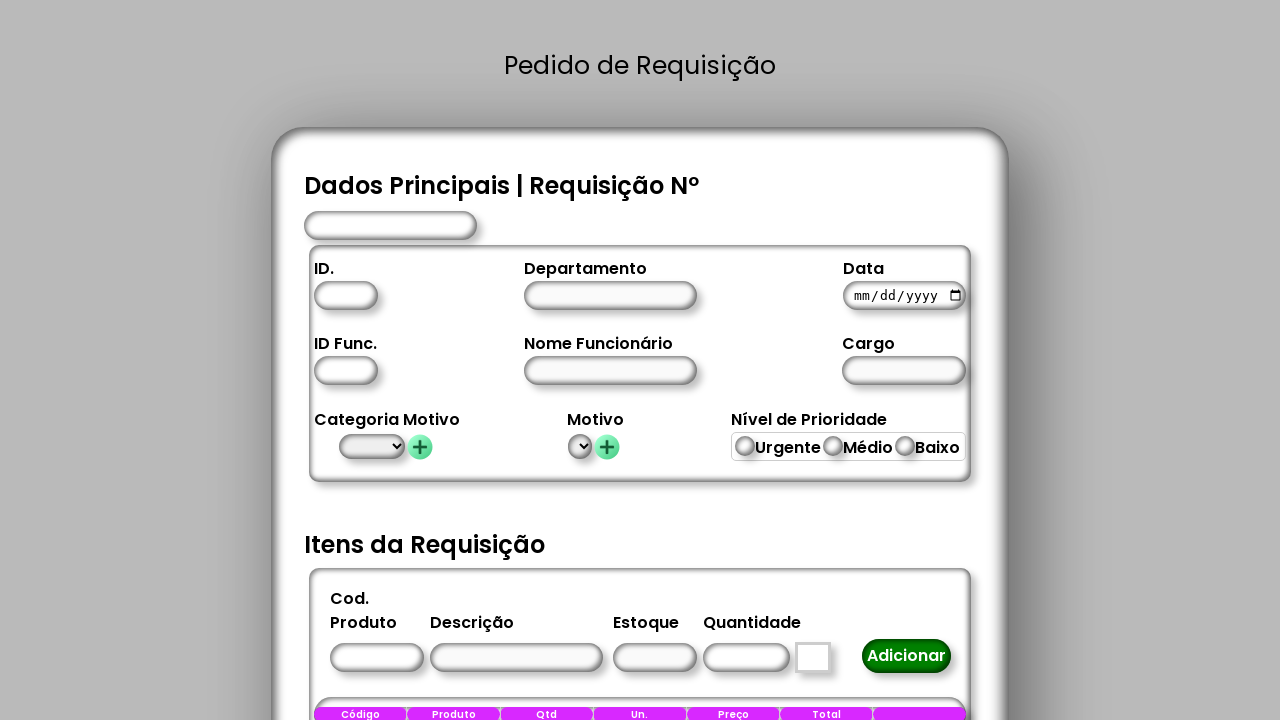

Clicked department ID field at (346, 296) on #idDepartamento
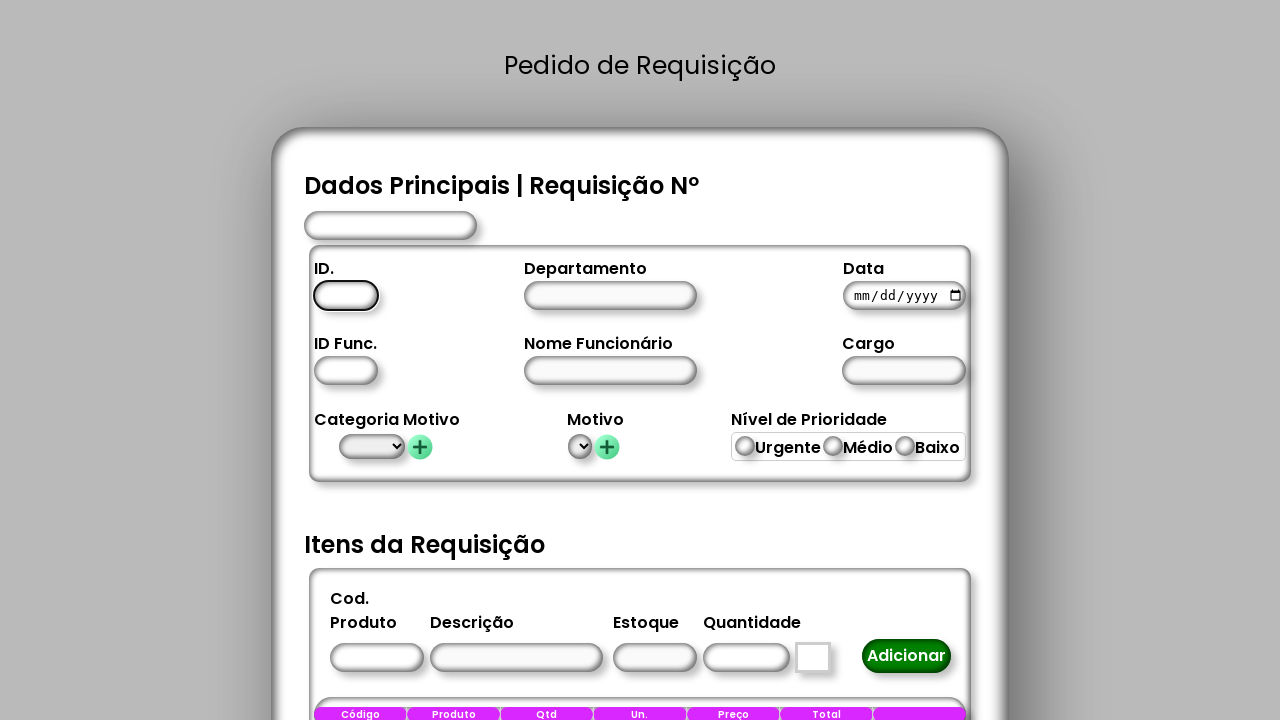

Entered negative value (-1) in department ID field on #idDepartamento
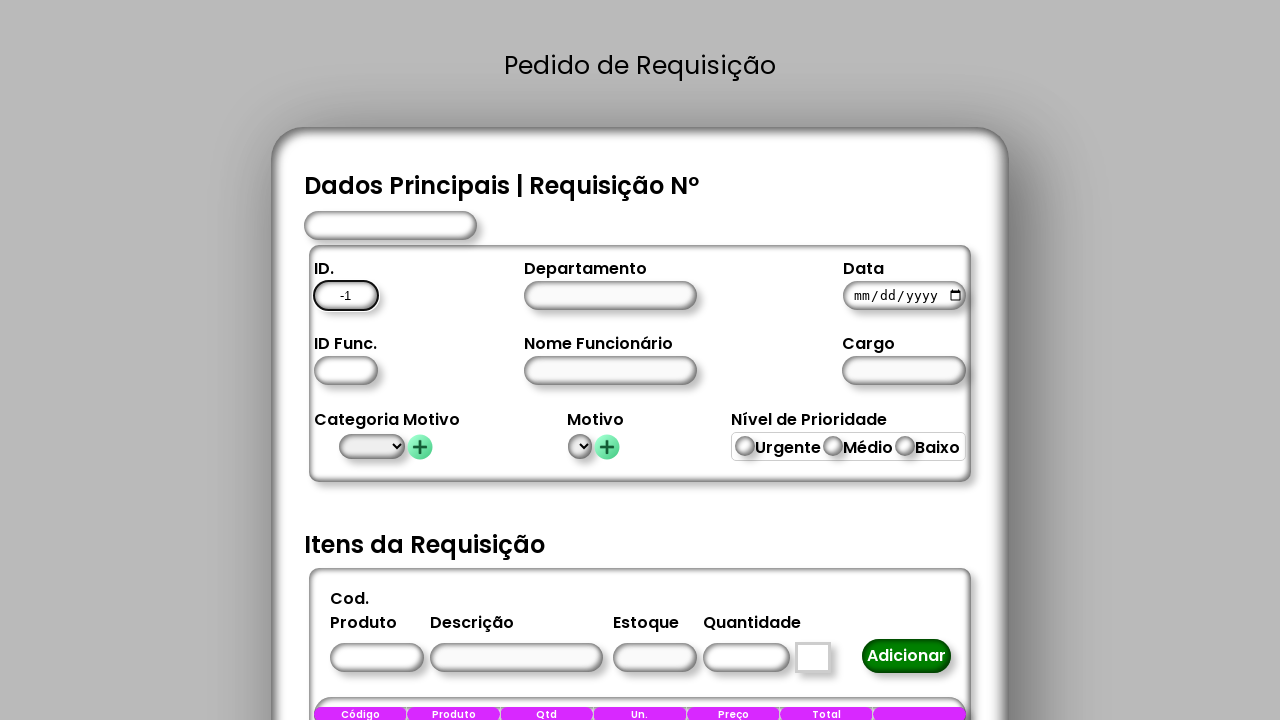

Clicked quantity field at (746, 658) on #Quantidade
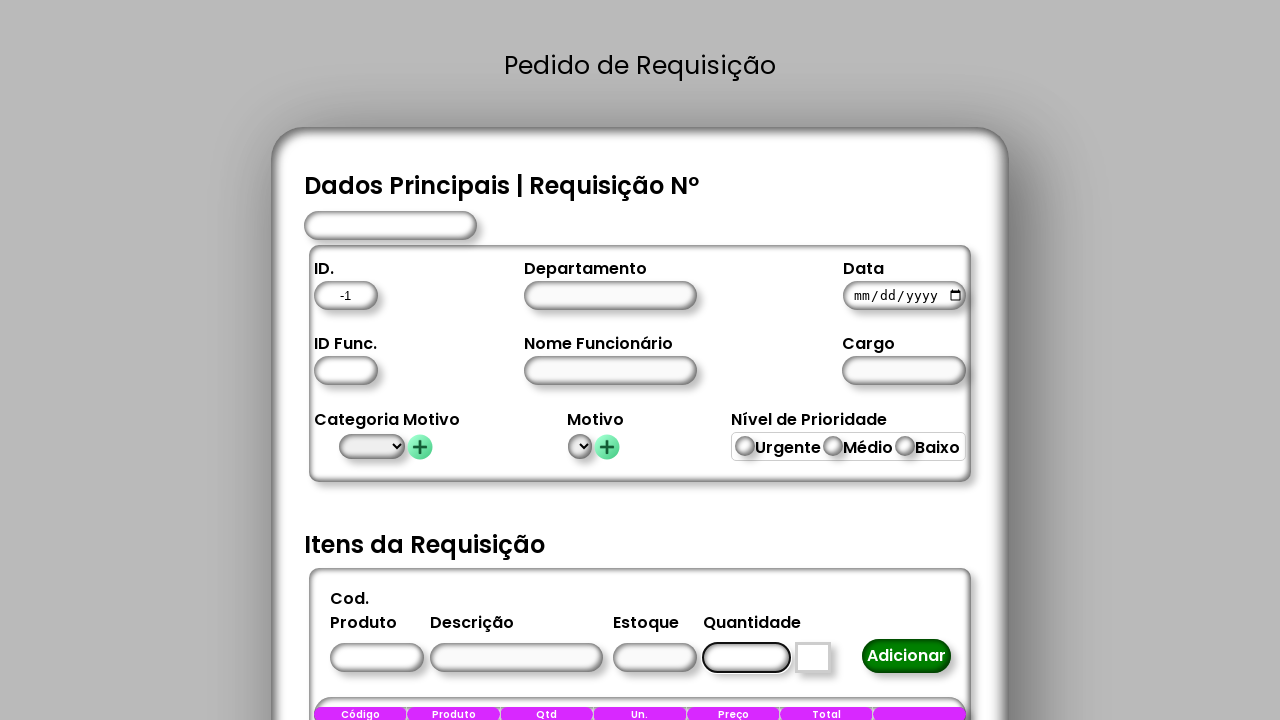

Pressed ArrowDown on quantity field to decrease value on #Quantidade
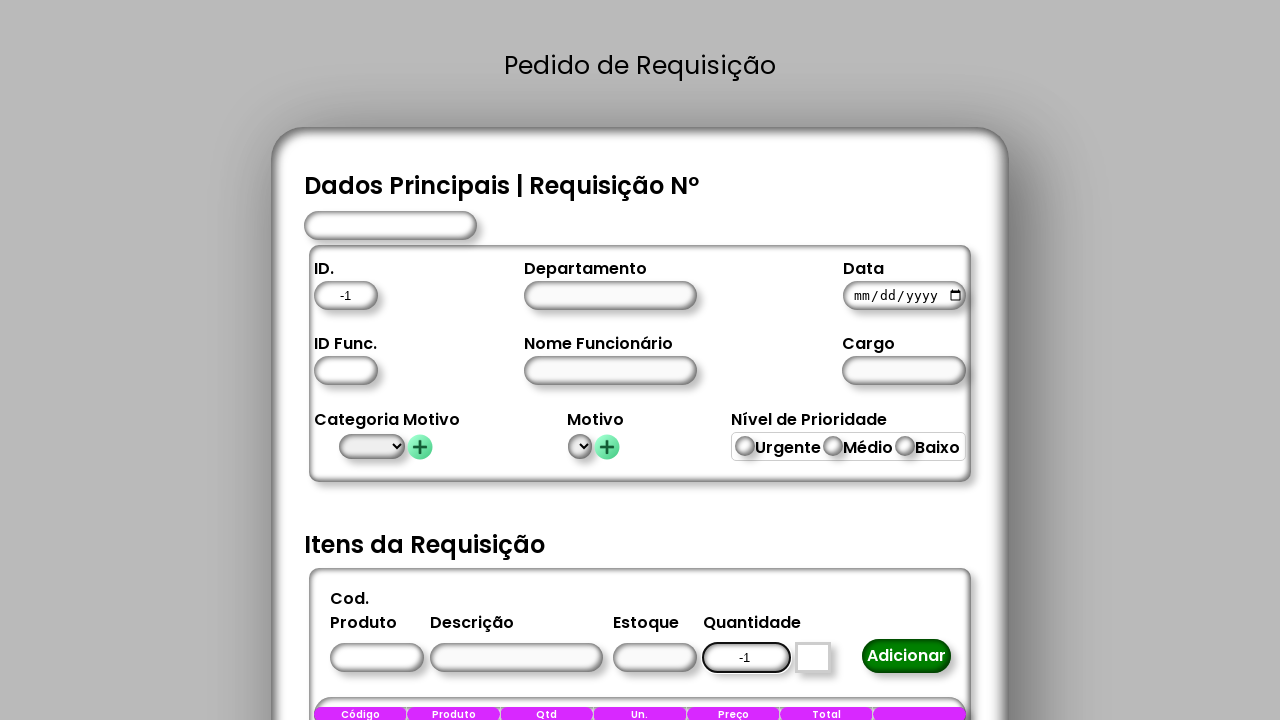

Waited for field validation
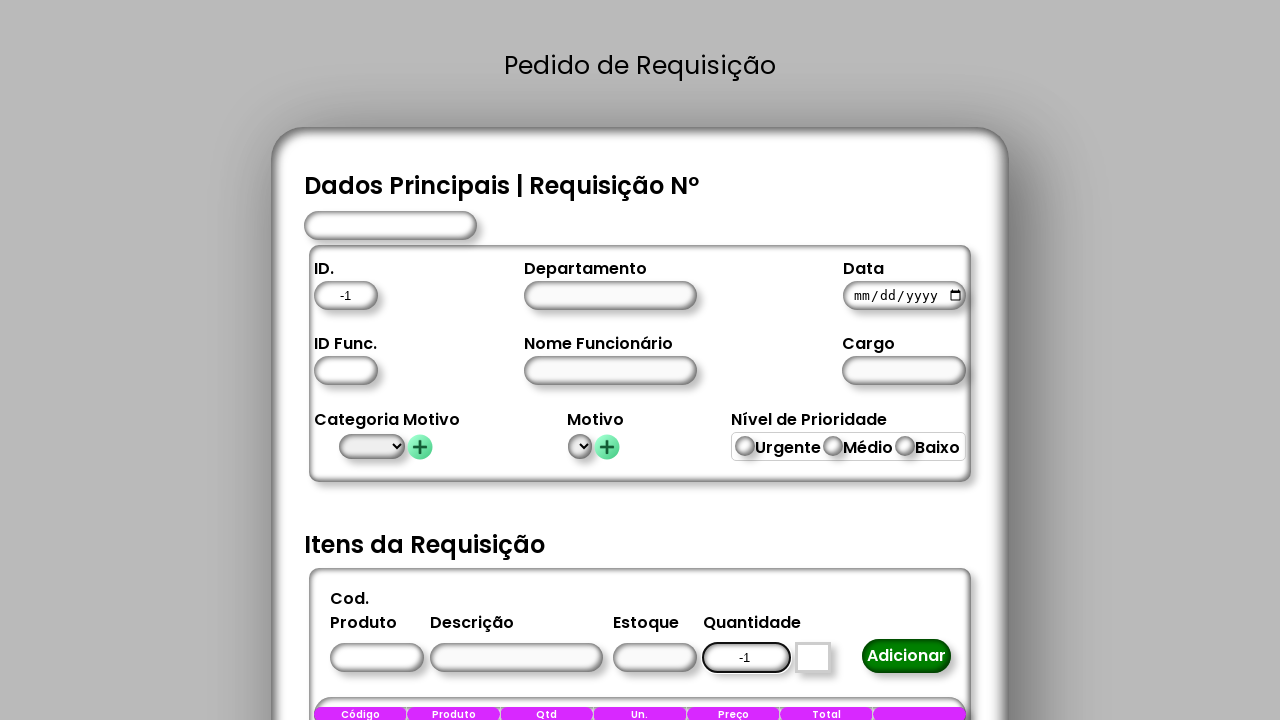

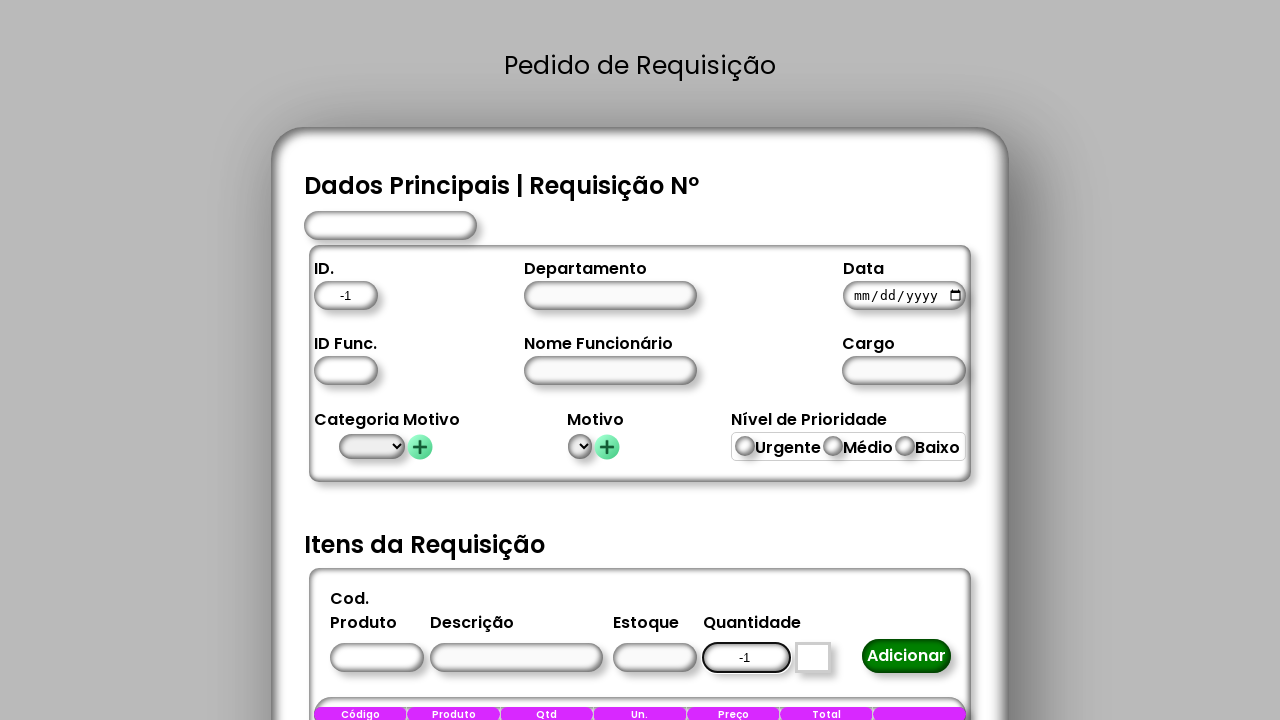